Automates filling and submitting a Google Form multiple times with rental property information including address, price, and URL fields

Starting URL: https://docs.google.com/forms/d/e/1FAIpQLSdhGZ14C6axGWw7ClJKgOCQr4obm52hYSozEYQbd5vvAUqScw/viewform?usp=sf_link

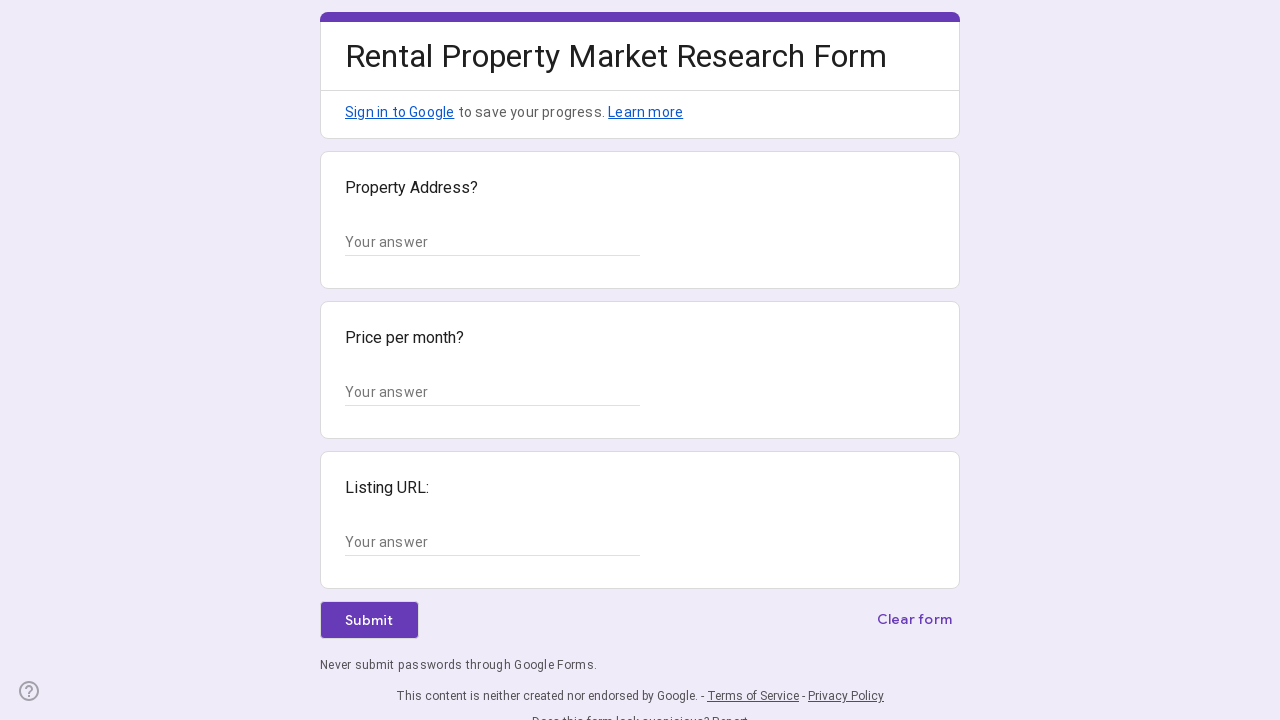

Filled address field with '747 Geary Street, Oakland, CA 94609' on xpath=//*[@id='mG61Hd']/div[2]/div/div[2]/div[1]/div/div/div[2]/div/div[1]/div/d
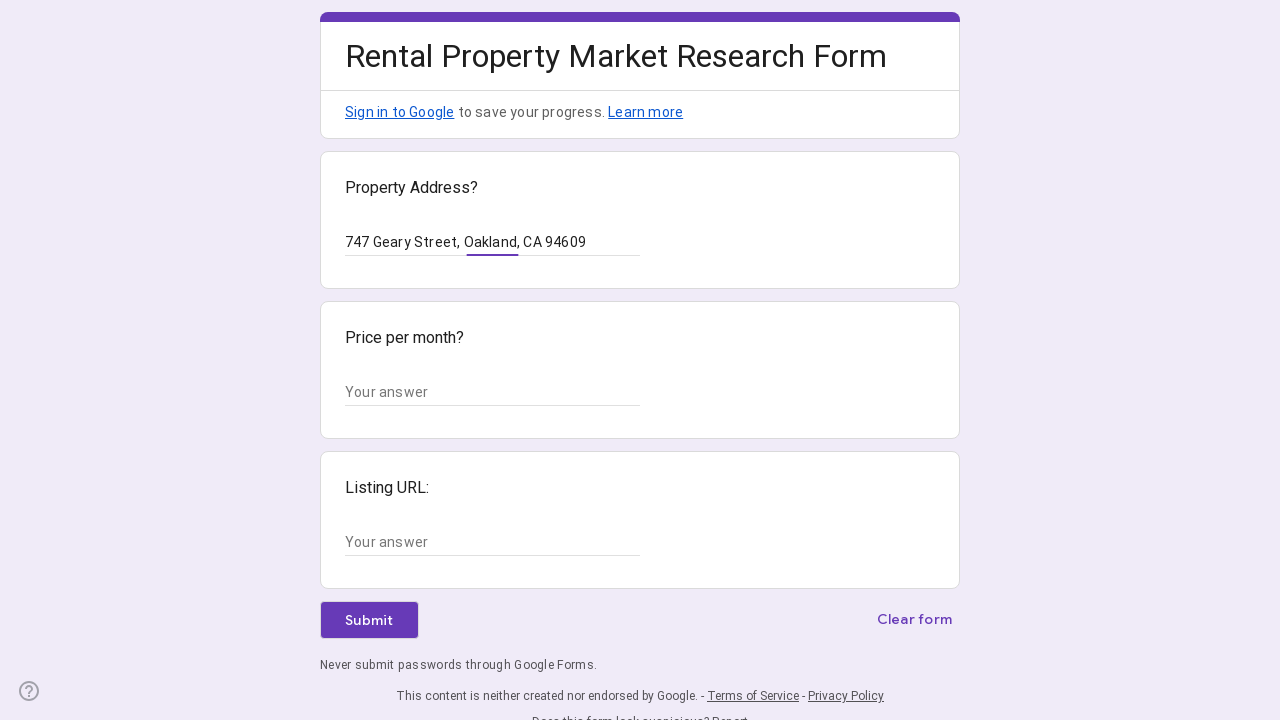

Filled price field with '$2,895' on xpath=//*[@id='mG61Hd']/div[2]/div/div[2]/div[2]/div/div/div[2]/div/div[1]/div/d
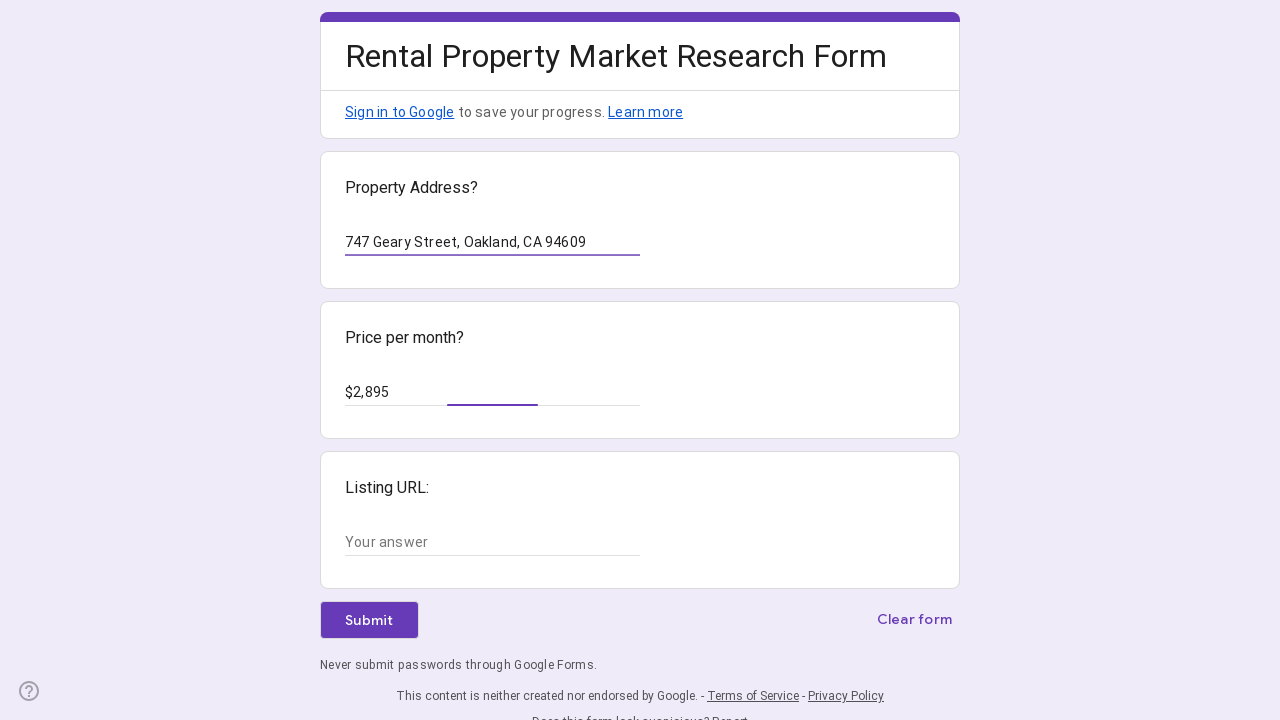

Filled URL field with 'https://www.example.com/property1' on xpath=//*[@id='mG61Hd']/div[2]/div/div[2]/div[3]/div/div/div[2]/div/div[1]/div/d
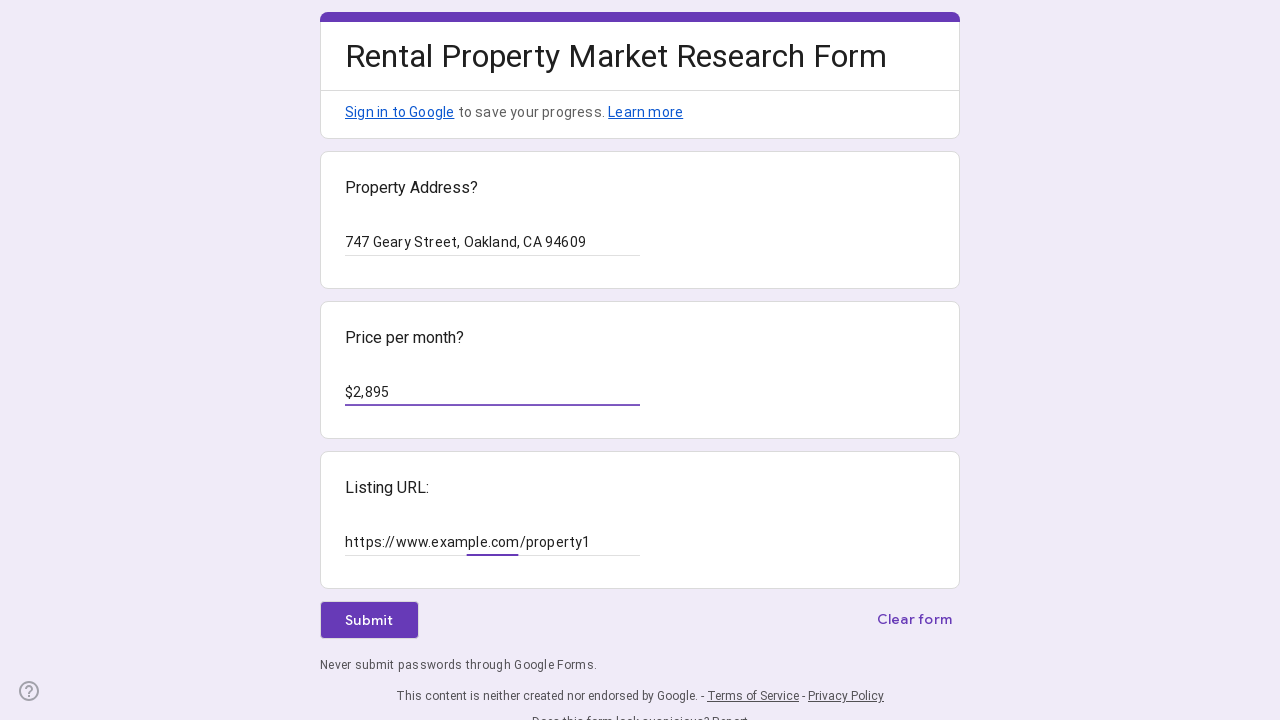

Clicked submit button to submit rental property information at (369, 620) on xpath=//*[@id='mG61Hd']/div[2]/div/div[3]/div[1]/div[1]/div/span/span
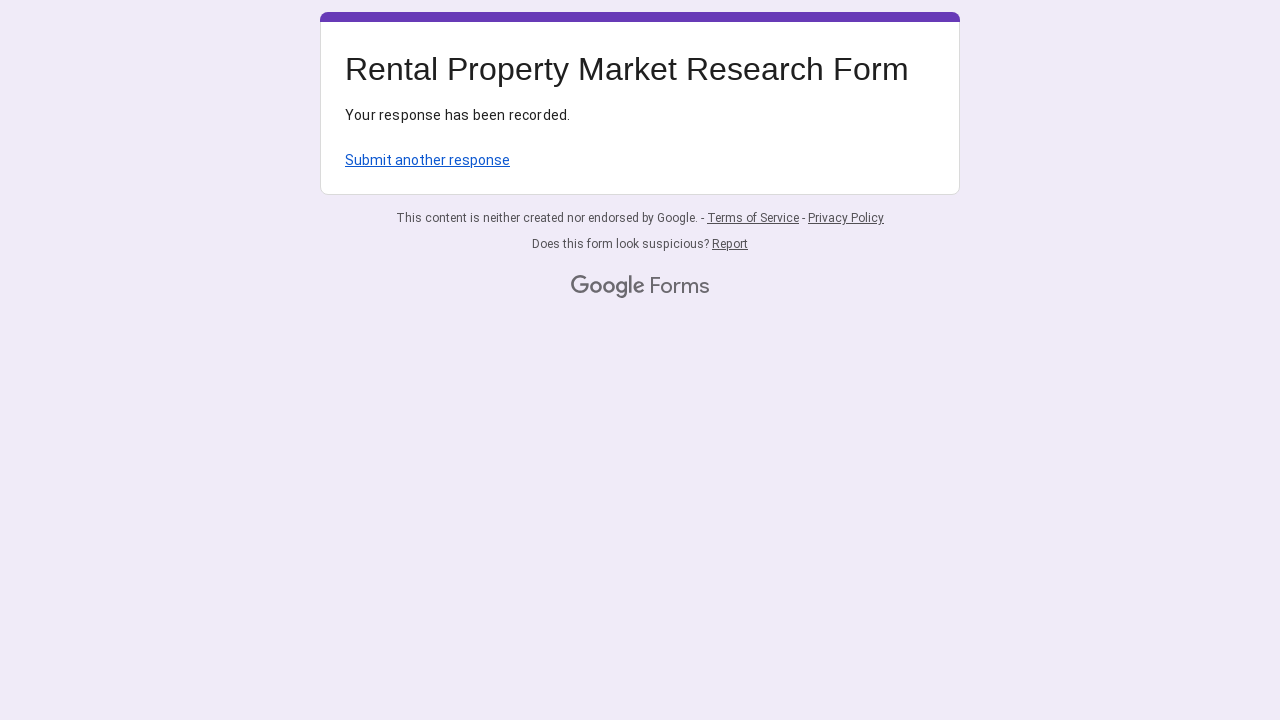

Submission confirmation page loaded and 'Submit another response' link appeared
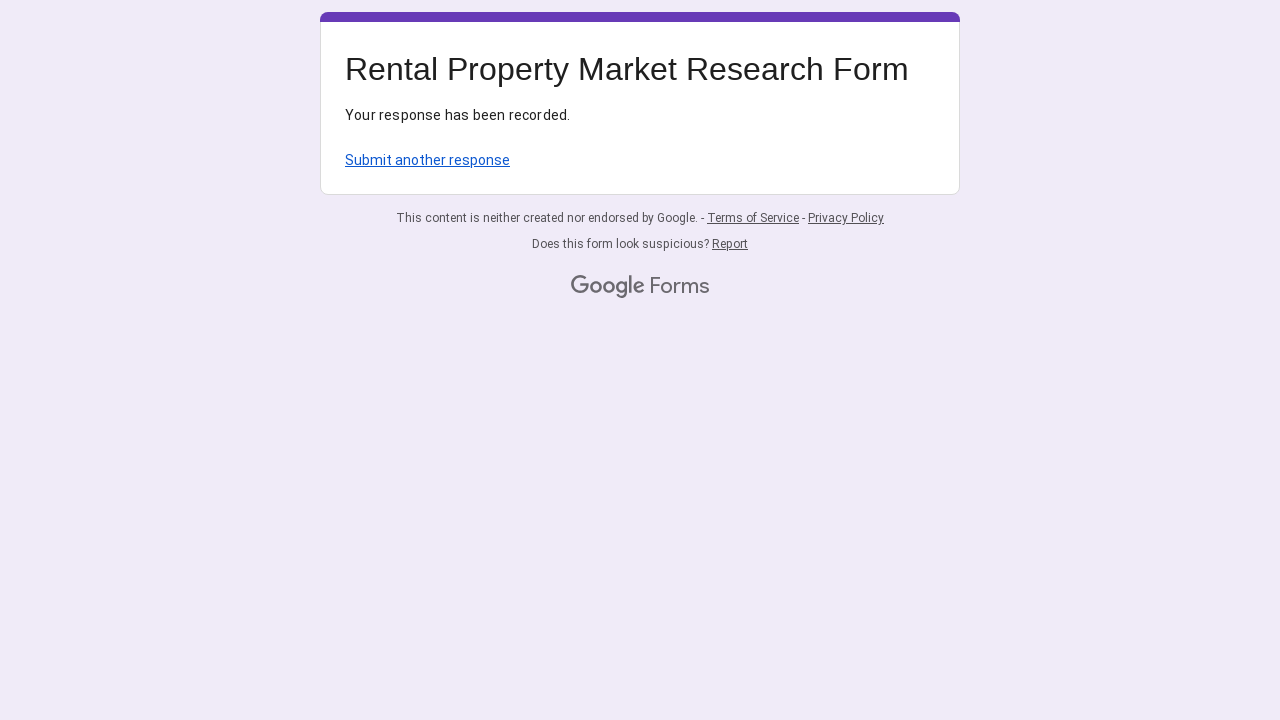

Clicked 'Submit another response' link to return to form at (428, 160) on xpath=/html/body/div[1]/div[2]/div[1]/div/div[4]/a
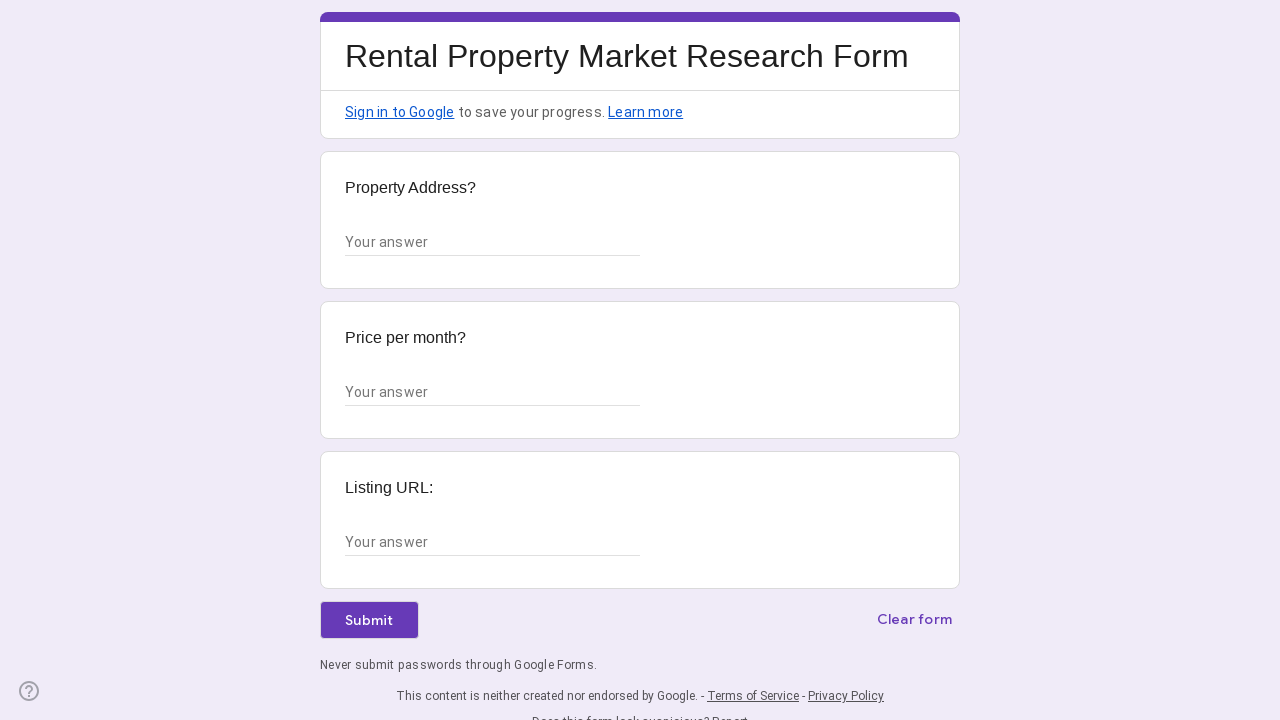

Filled address field with '3711 19th Ave, San Francisco, CA' on xpath=//*[@id='mG61Hd']/div[2]/div/div[2]/div[1]/div/div/div[2]/div/div[1]/div/d
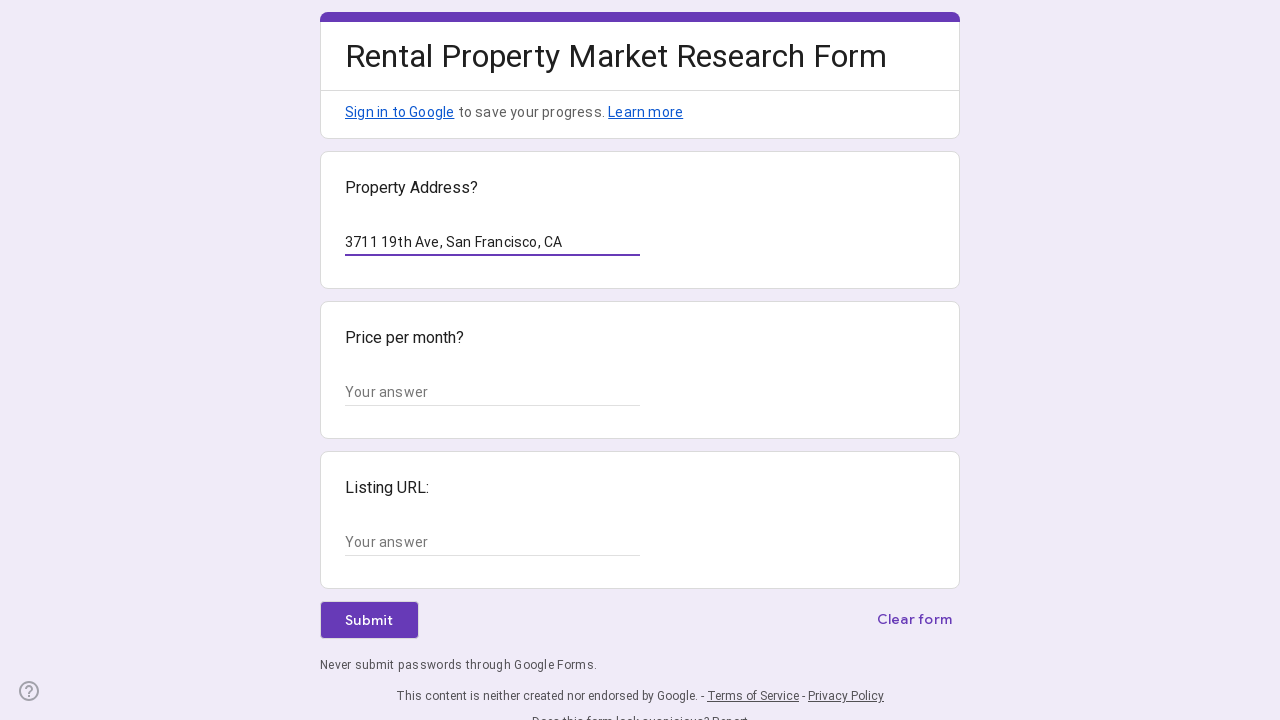

Filled price field with '$2,810' on xpath=//*[@id='mG61Hd']/div[2]/div/div[2]/div[2]/div/div/div[2]/div/div[1]/div/d
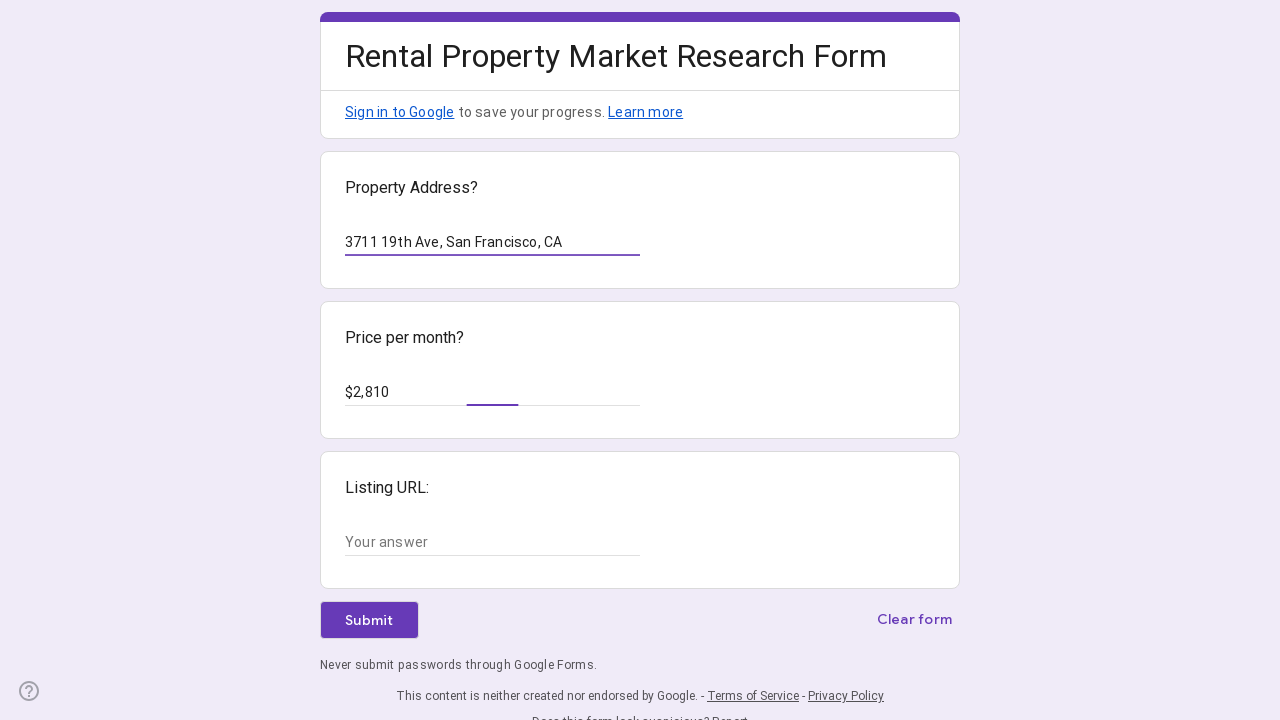

Filled URL field with 'https://www.example.com/property2' on xpath=//*[@id='mG61Hd']/div[2]/div/div[2]/div[3]/div/div/div[2]/div/div[1]/div/d
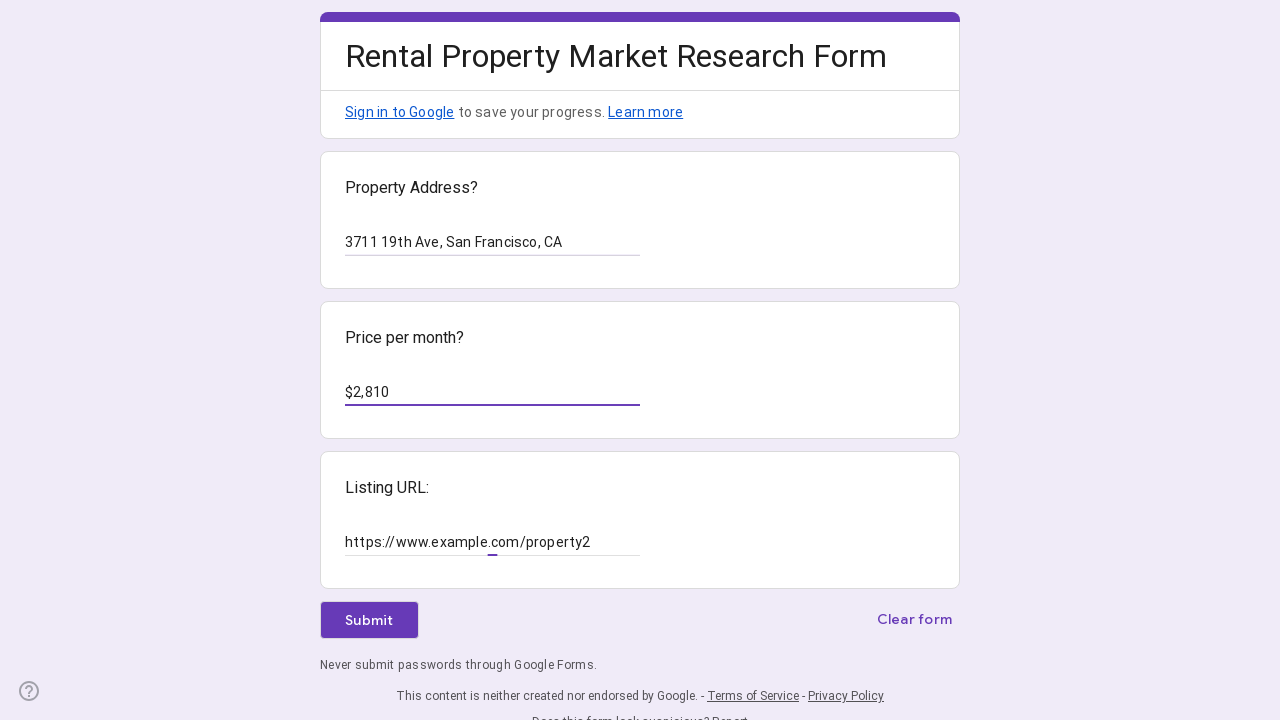

Clicked submit button to submit rental property information at (369, 620) on xpath=//*[@id='mG61Hd']/div[2]/div/div[3]/div[1]/div[1]/div/span/span
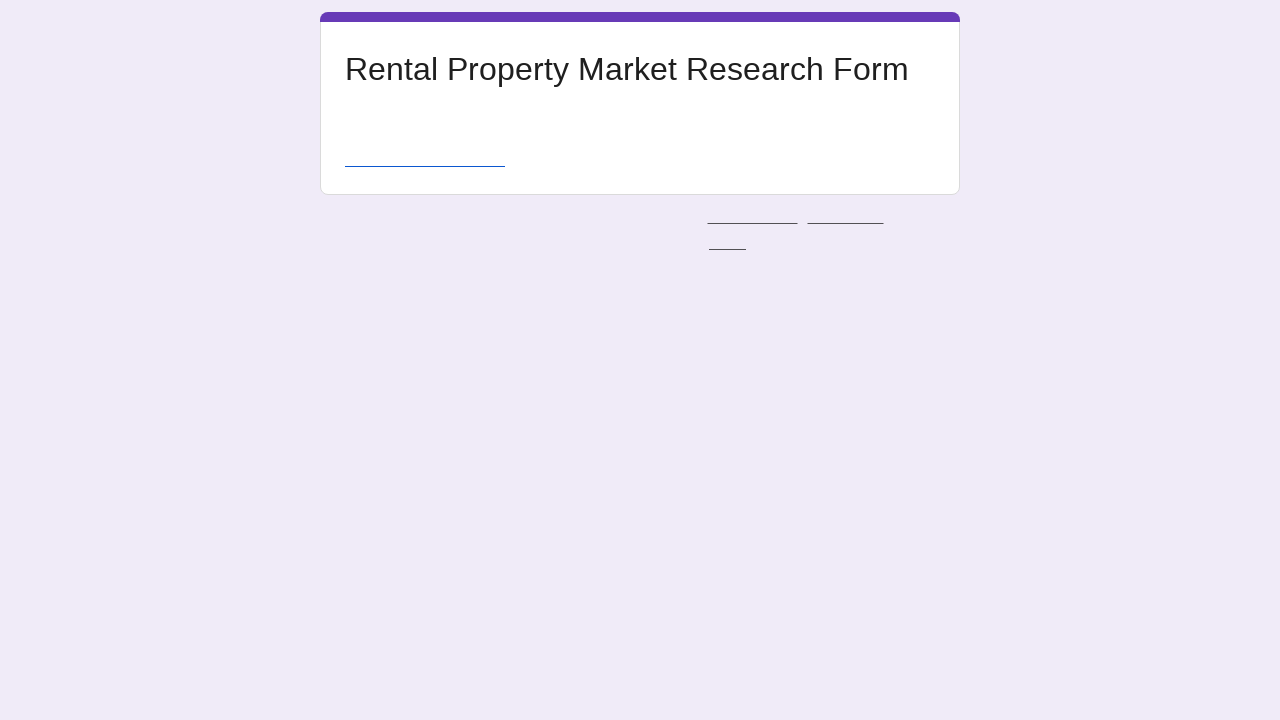

Submission confirmation page loaded and 'Submit another response' link appeared
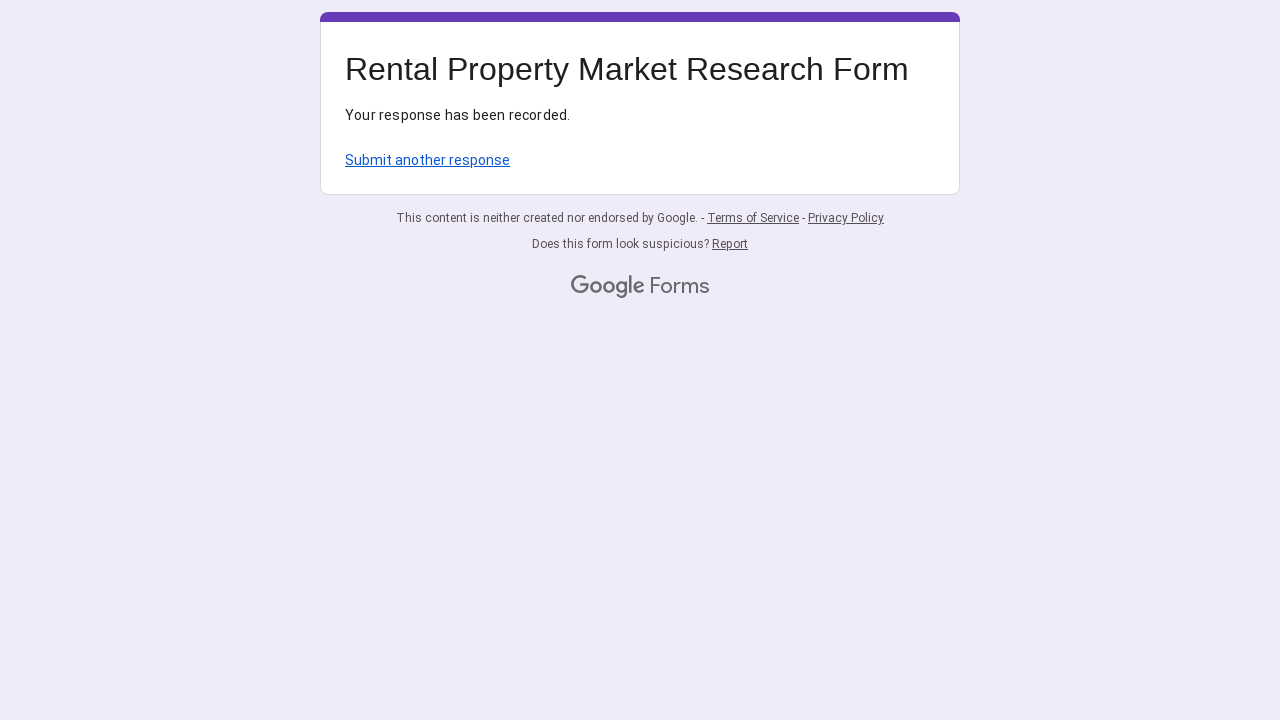

Clicked 'Submit another response' link to return to form at (428, 160) on xpath=/html/body/div[1]/div[2]/div[1]/div/div[4]/a
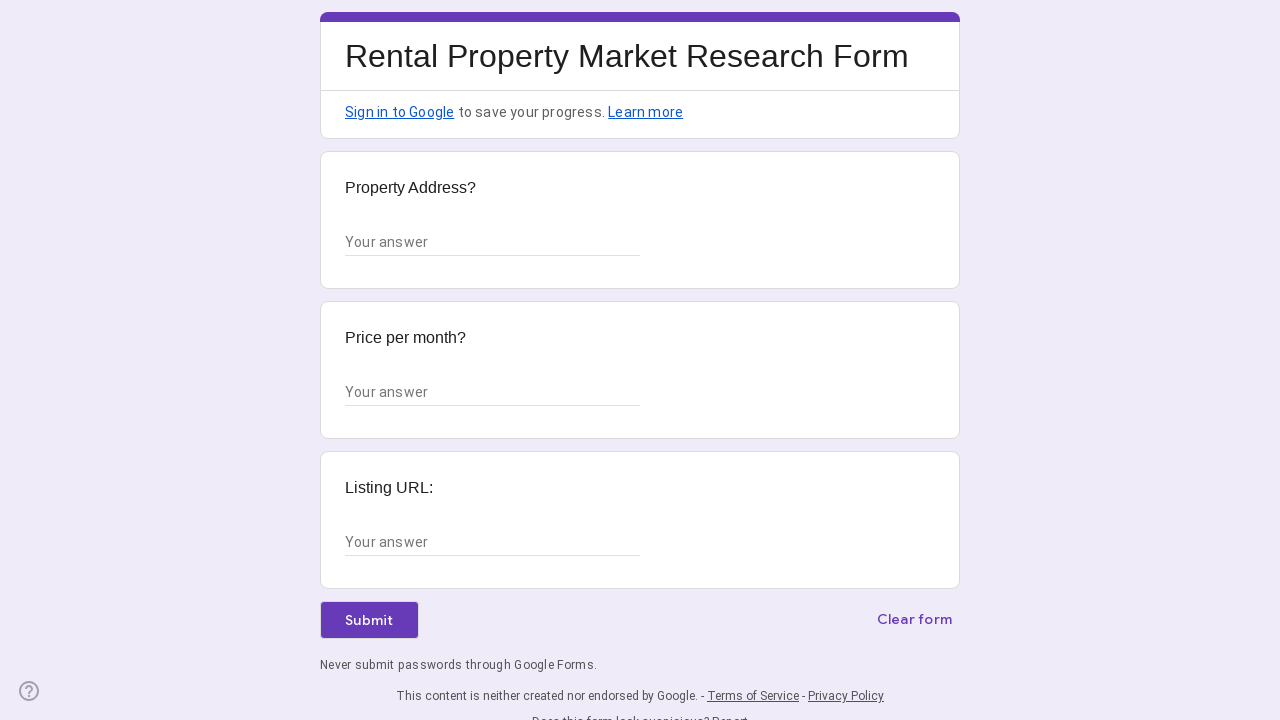

Filled address field with '845 Sutter St APT 509, San Francisco, CA' on xpath=//*[@id='mG61Hd']/div[2]/div/div[2]/div[1]/div/div/div[2]/div/div[1]/div/d
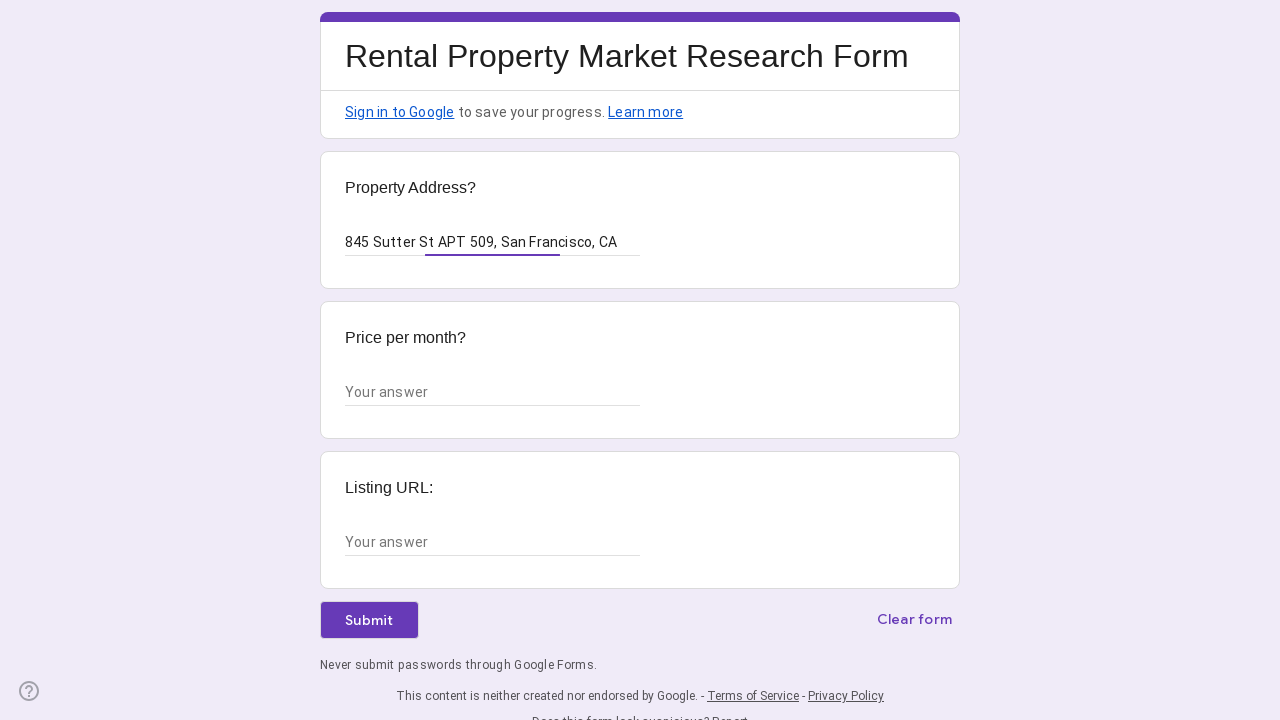

Filled price field with '$2,450' on xpath=//*[@id='mG61Hd']/div[2]/div/div[2]/div[2]/div/div/div[2]/div/div[1]/div/d
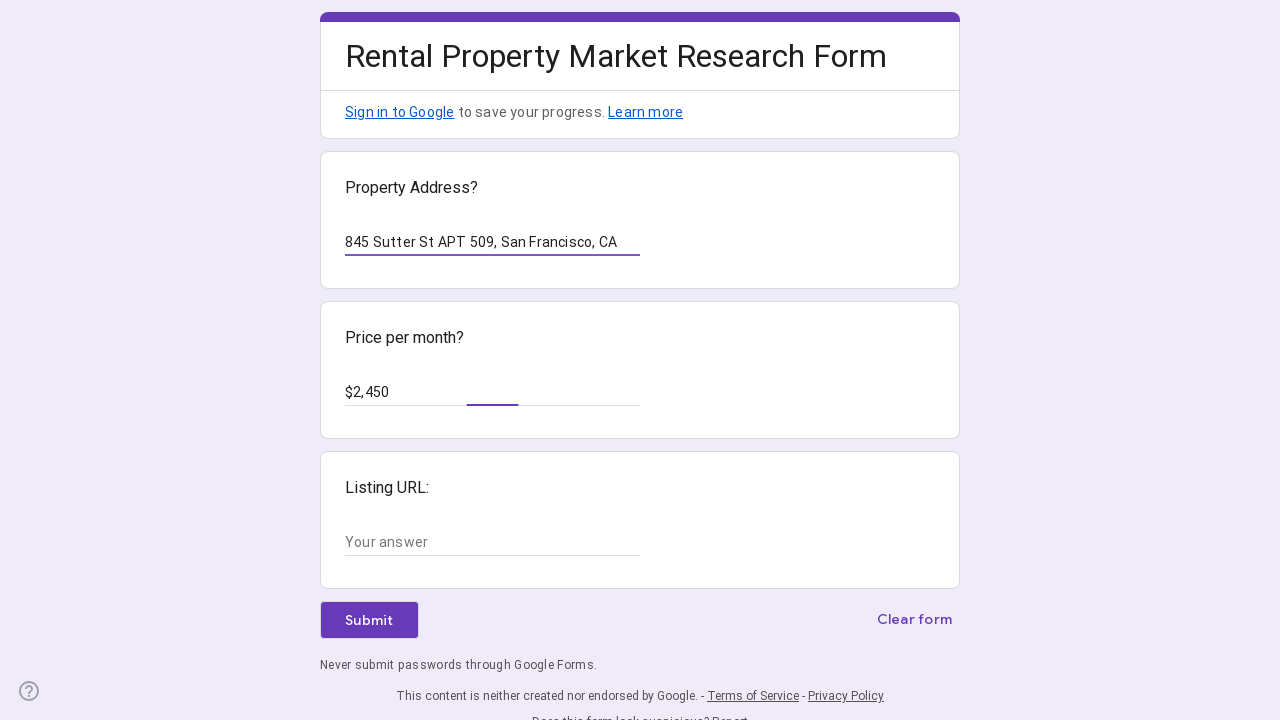

Filled URL field with 'https://www.example.com/property3' on xpath=//*[@id='mG61Hd']/div[2]/div/div[2]/div[3]/div/div/div[2]/div/div[1]/div/d
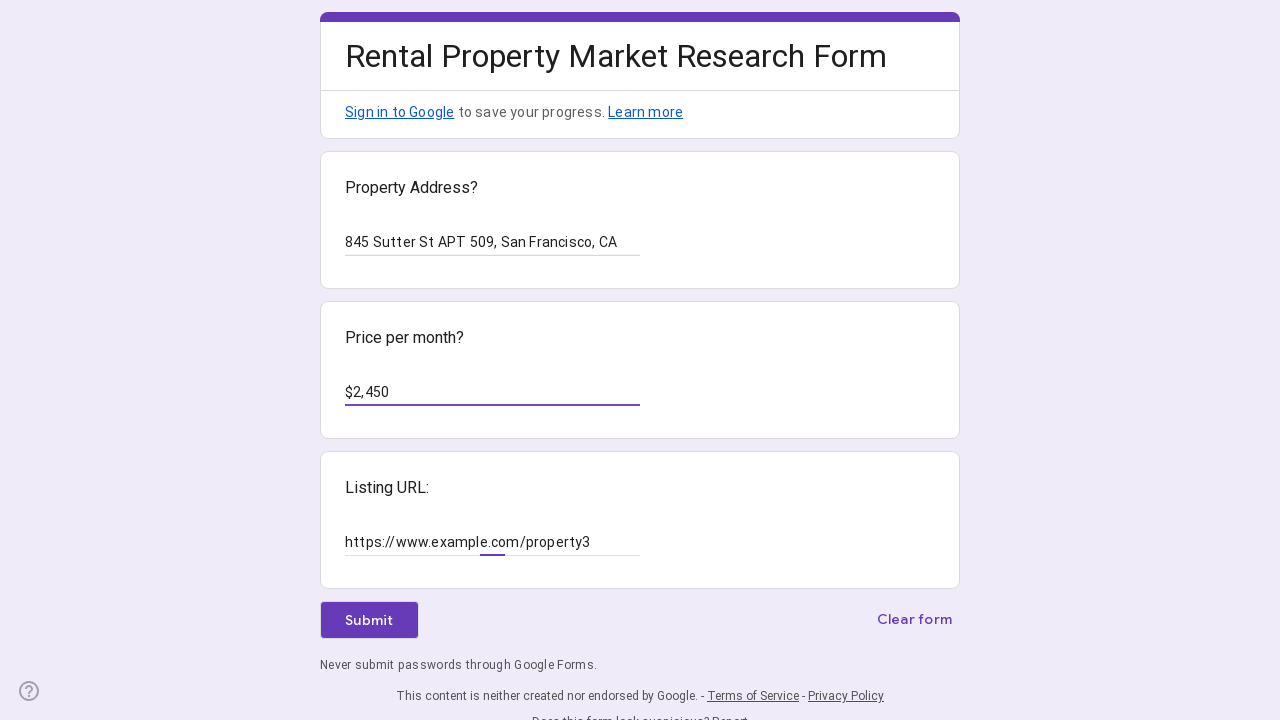

Clicked submit button to submit rental property information at (369, 620) on xpath=//*[@id='mG61Hd']/div[2]/div/div[3]/div[1]/div[1]/div/span/span
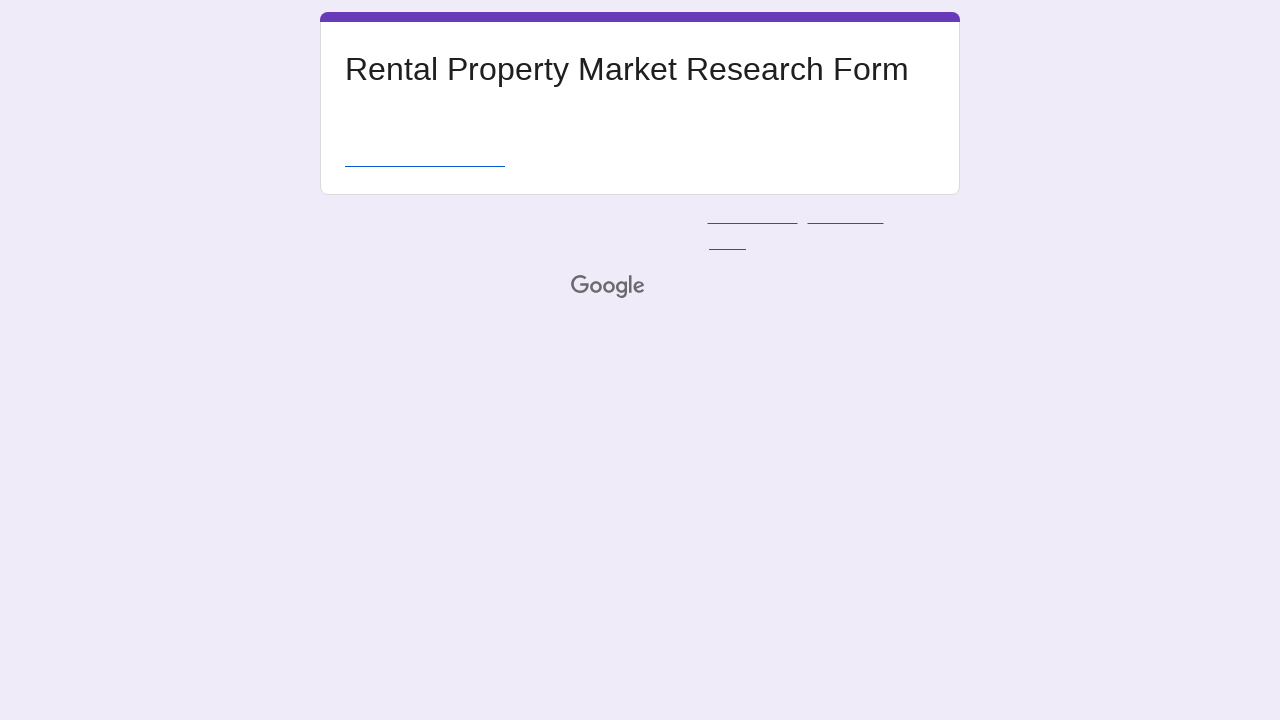

Submission confirmation page loaded and 'Submit another response' link appeared
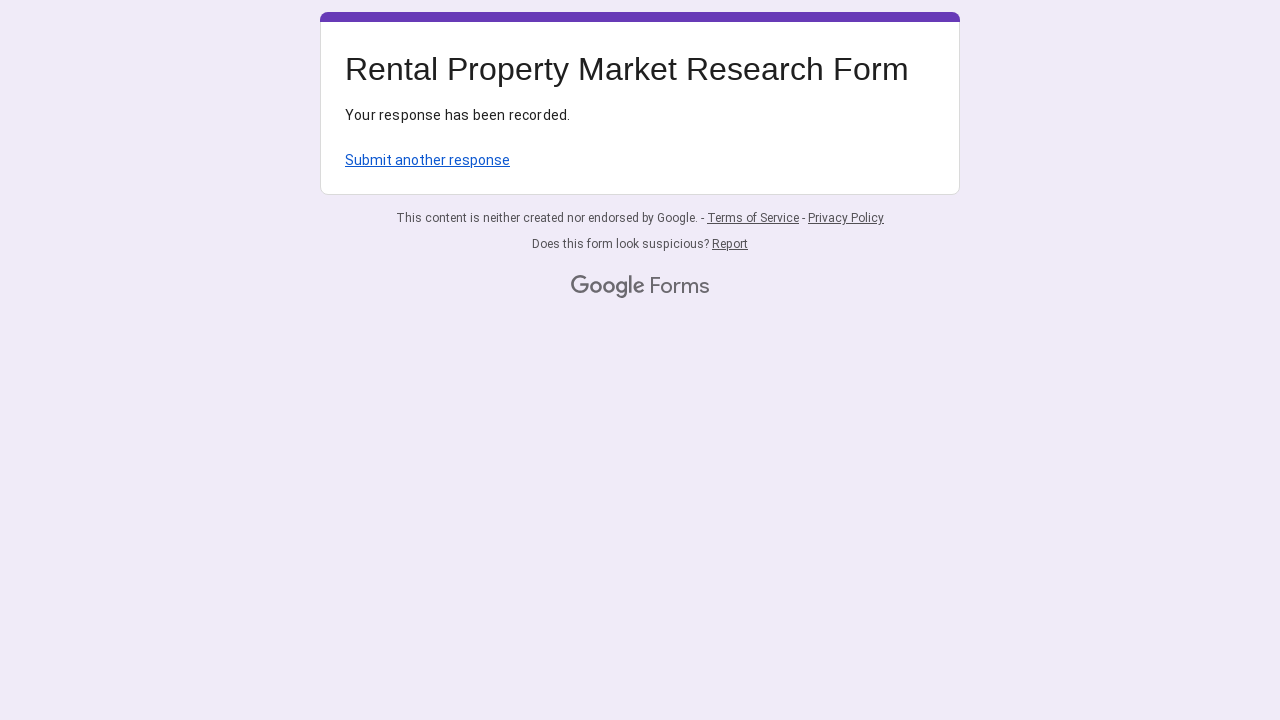

Clicked 'Submit another response' link to return to form at (428, 160) on xpath=/html/body/div[1]/div[2]/div[1]/div/div[4]/a
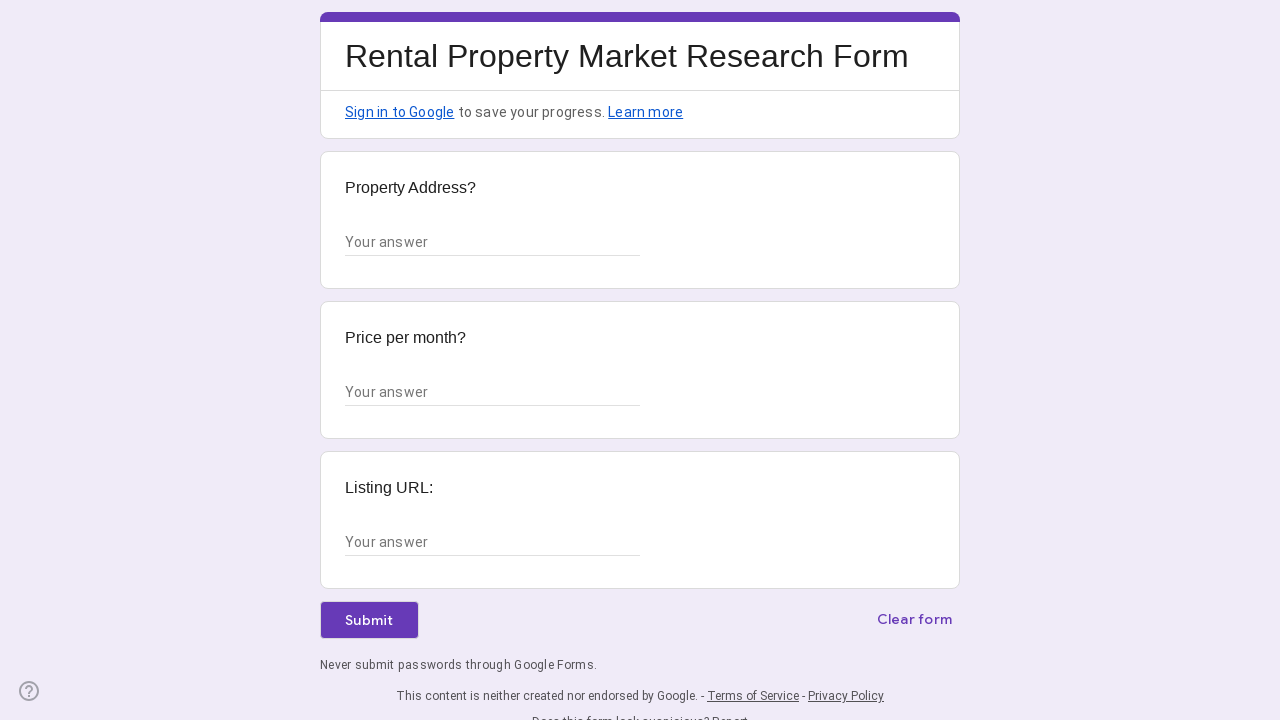

Filled address field with '100 Van Ness Ave #410, San Francisco, CA 94102' on xpath=//*[@id='mG61Hd']/div[2]/div/div[2]/div[1]/div/div/div[2]/div/div[1]/div/d
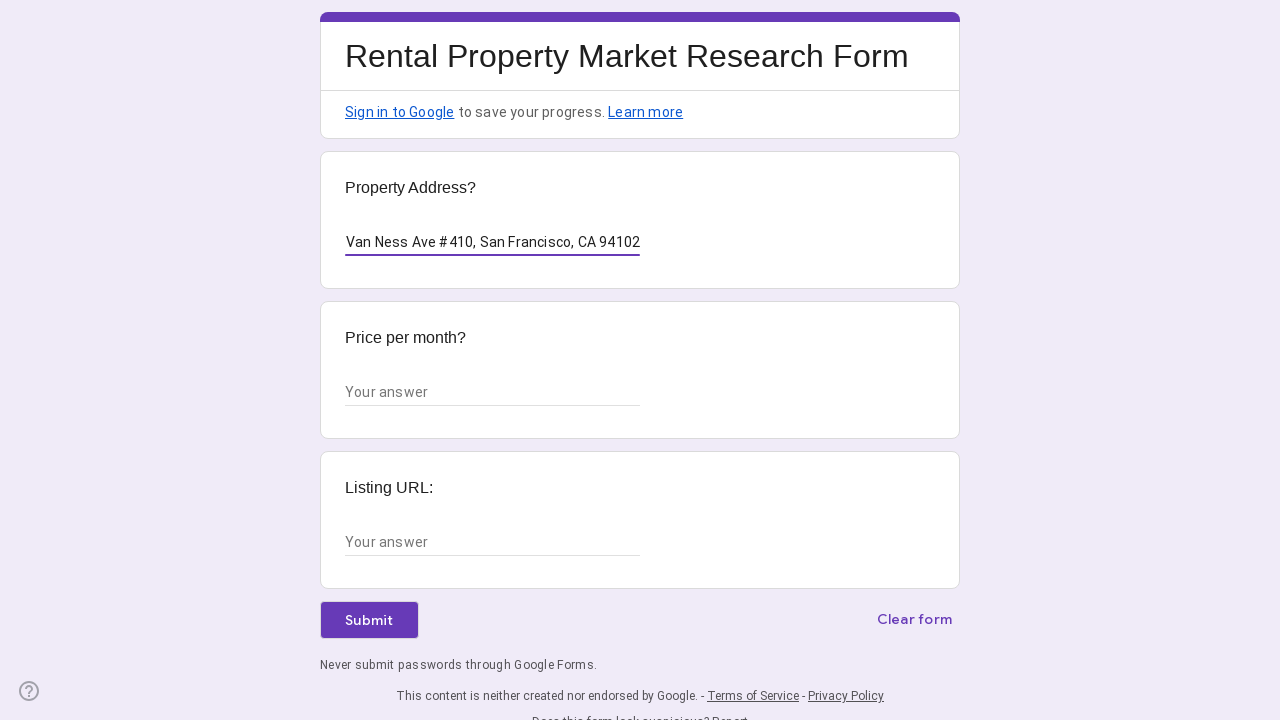

Filled price field with '$2,940' on xpath=//*[@id='mG61Hd']/div[2]/div/div[2]/div[2]/div/div/div[2]/div/div[1]/div/d
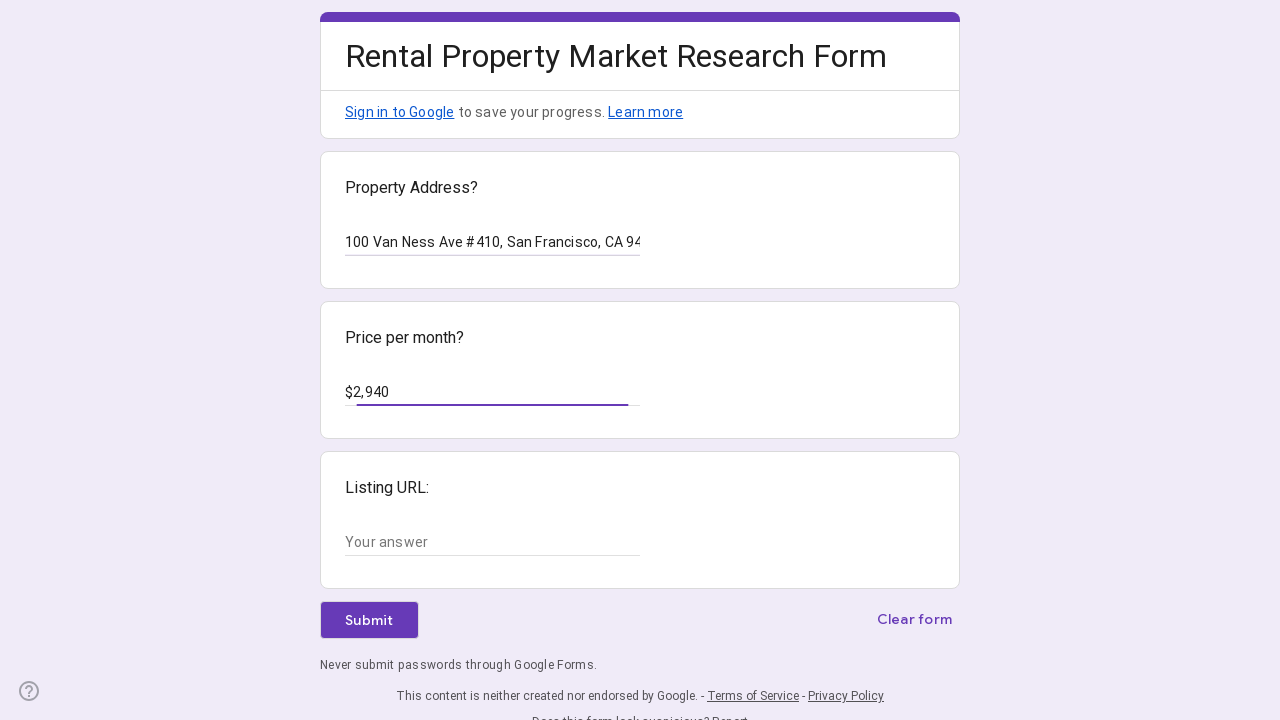

Filled URL field with 'https://www.example.com/property4' on xpath=//*[@id='mG61Hd']/div[2]/div/div[2]/div[3]/div/div/div[2]/div/div[1]/div/d
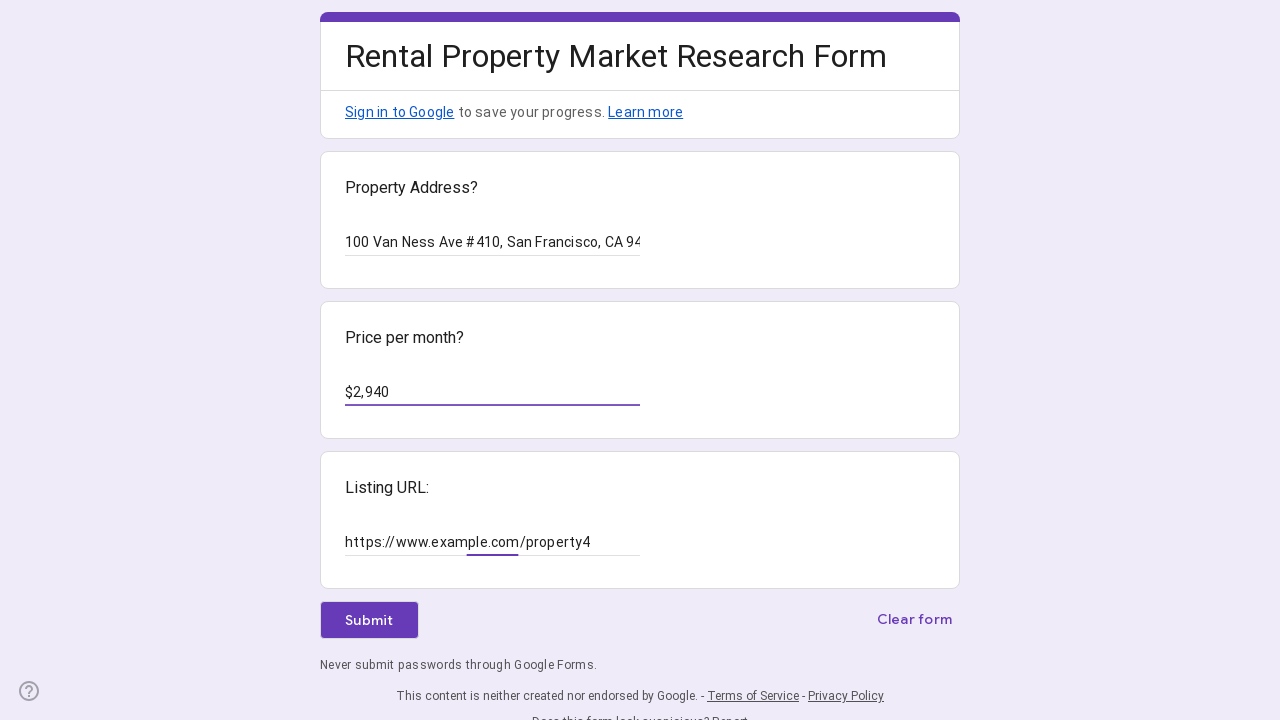

Clicked submit button to submit rental property information at (369, 620) on xpath=//*[@id='mG61Hd']/div[2]/div/div[3]/div[1]/div[1]/div/span/span
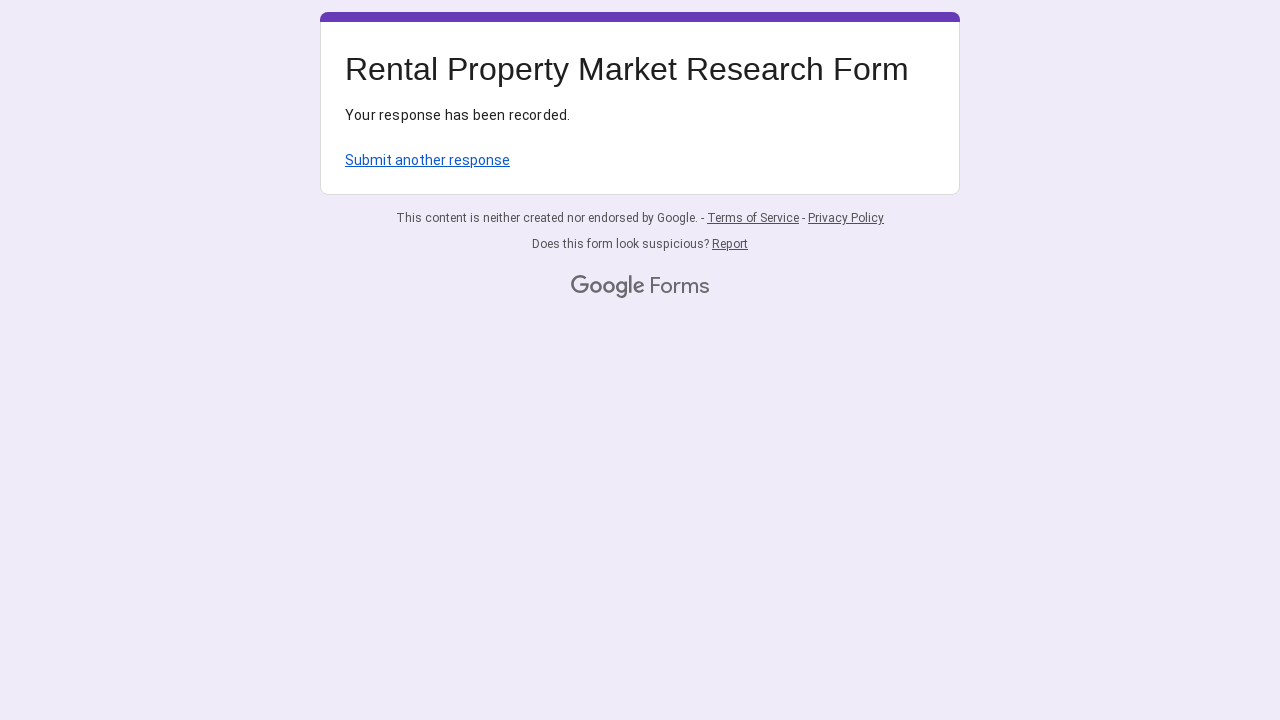

Submission confirmation page loaded and 'Submit another response' link appeared
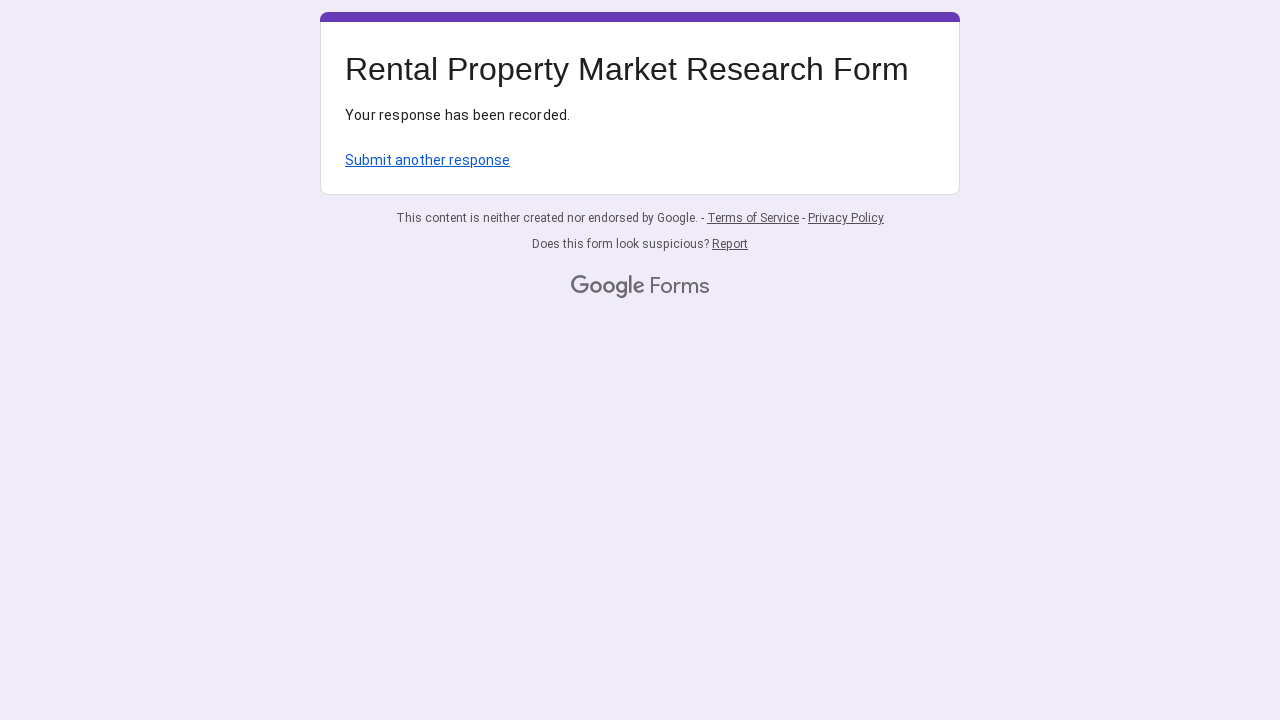

Clicked 'Submit another response' link to return to form at (428, 160) on xpath=/html/body/div[1]/div[2]/div[1]/div/div[4]/a
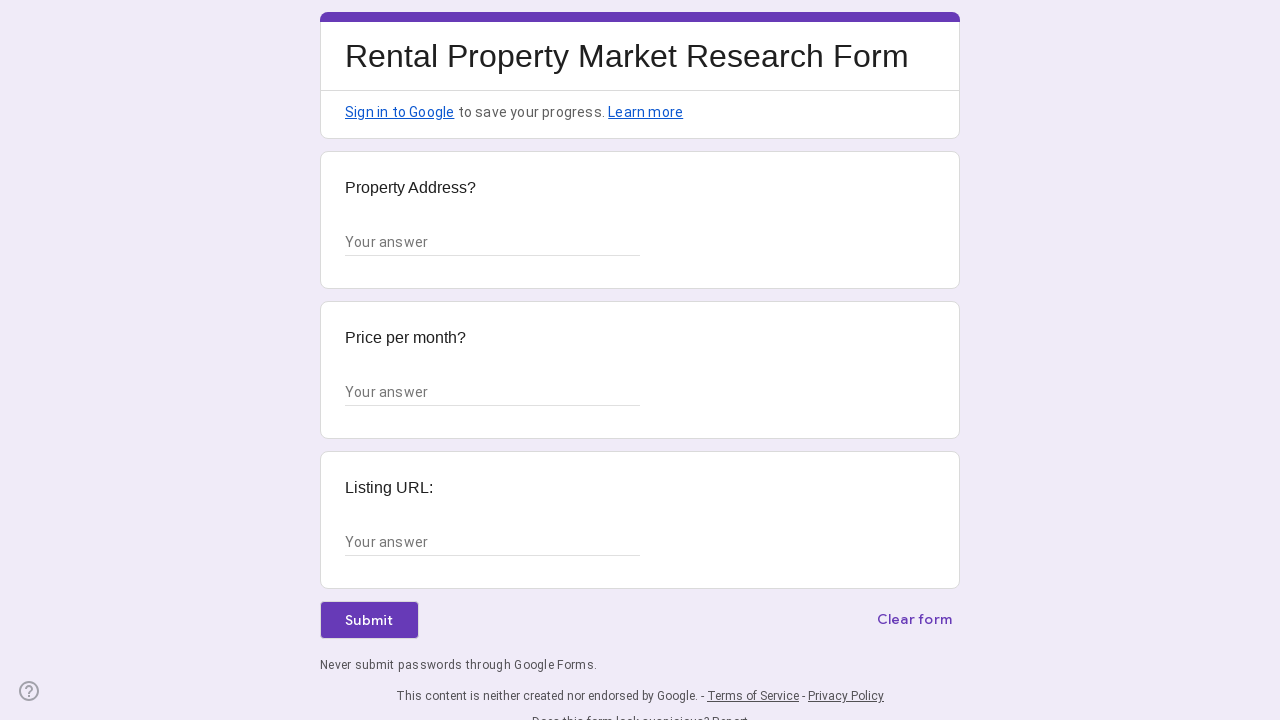

Filled address field with '828 Franklin St #606, San Francisco, CA 94102' on xpath=//*[@id='mG61Hd']/div[2]/div/div[2]/div[1]/div/div/div[2]/div/div[1]/div/d
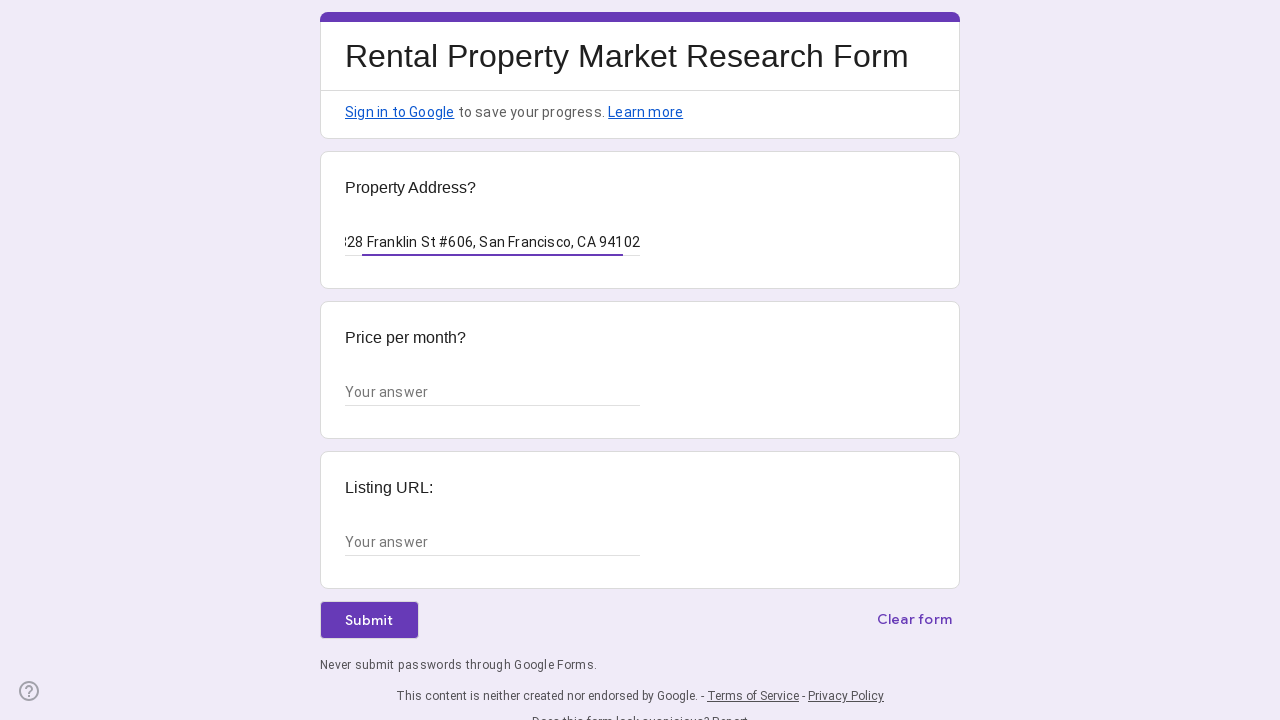

Filled price field with '$2,395' on xpath=//*[@id='mG61Hd']/div[2]/div/div[2]/div[2]/div/div/div[2]/div/div[1]/div/d
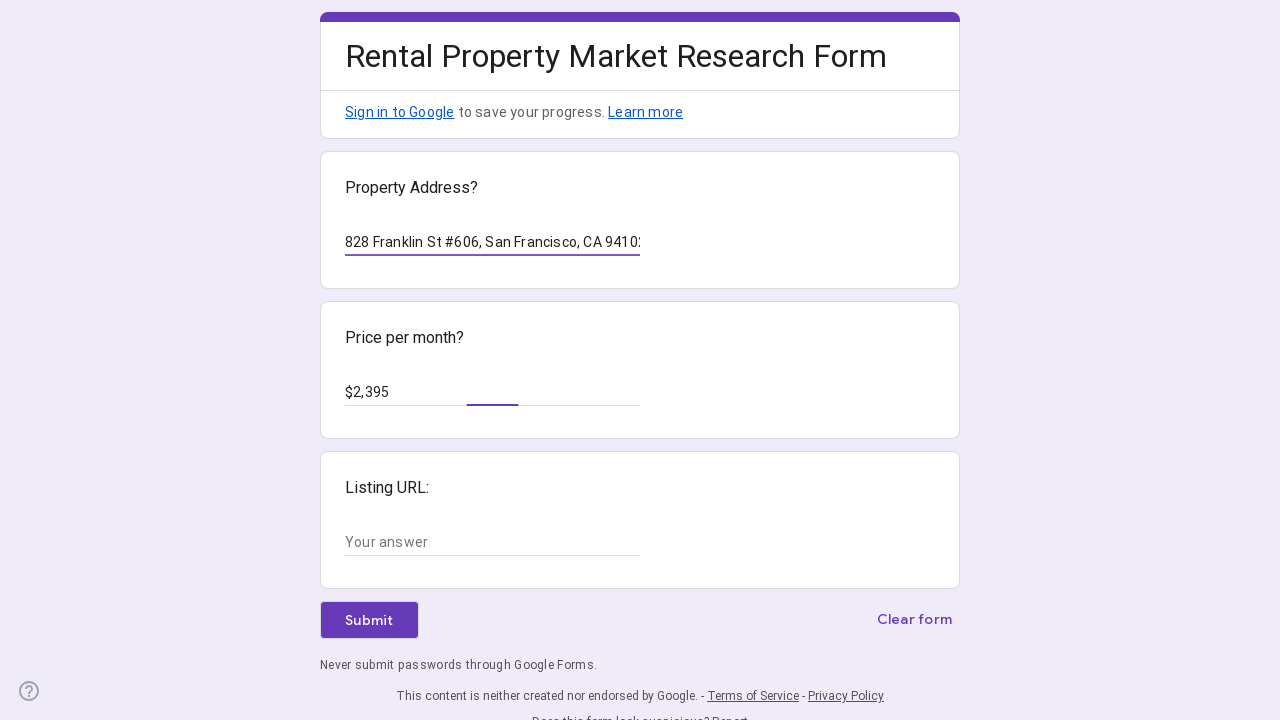

Filled URL field with 'https://www.example.com/property5' on xpath=//*[@id='mG61Hd']/div[2]/div/div[2]/div[3]/div/div/div[2]/div/div[1]/div/d
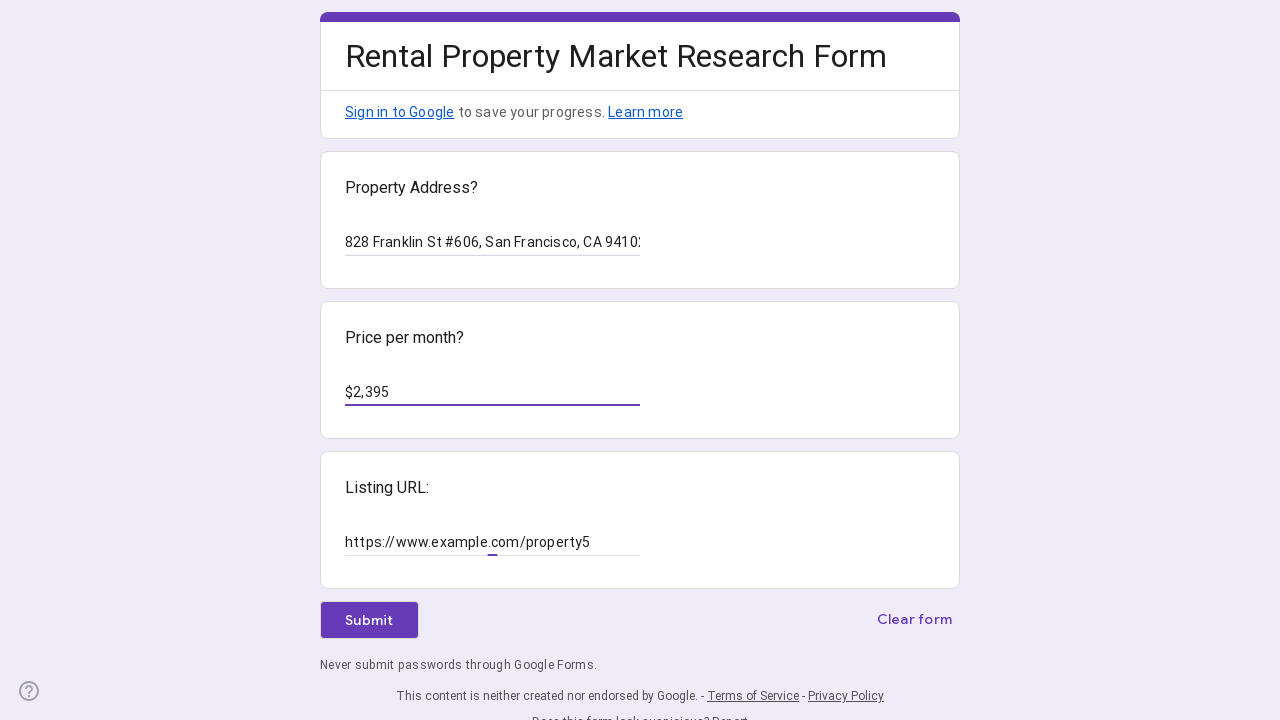

Clicked submit button to submit rental property information at (369, 620) on xpath=//*[@id='mG61Hd']/div[2]/div/div[3]/div[1]/div[1]/div/span/span
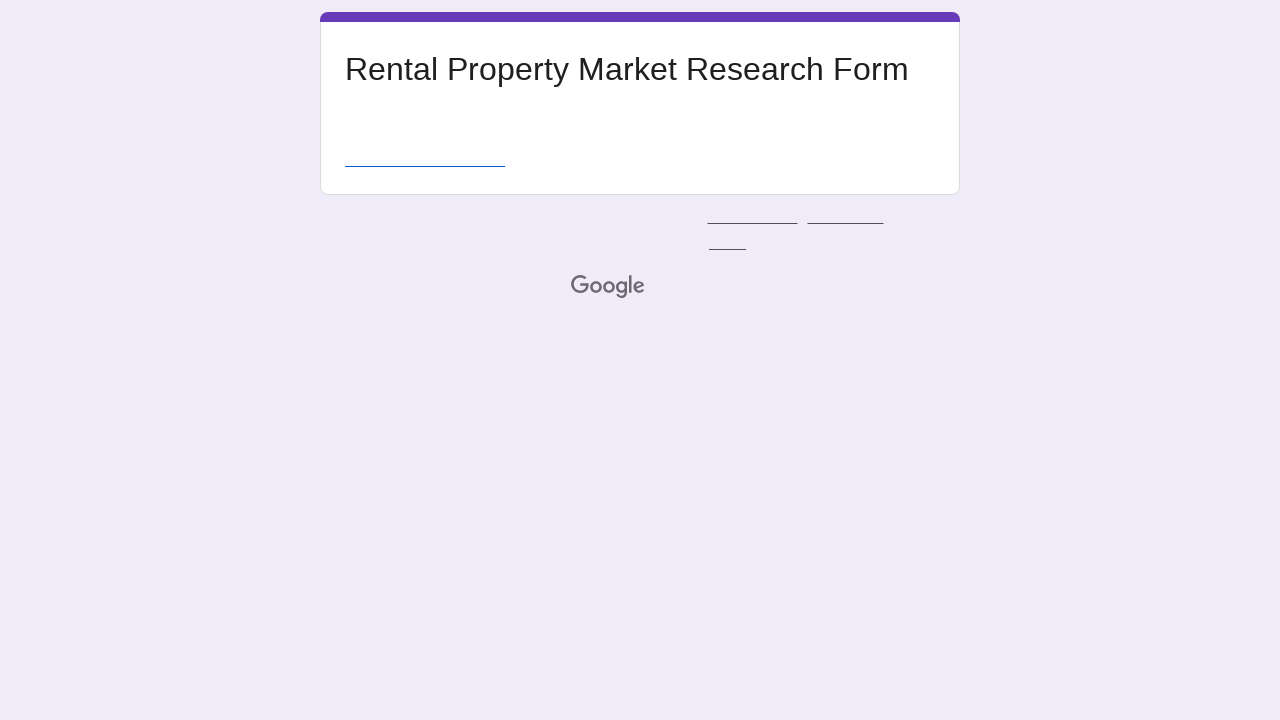

Submission confirmation page loaded and 'Submit another response' link appeared
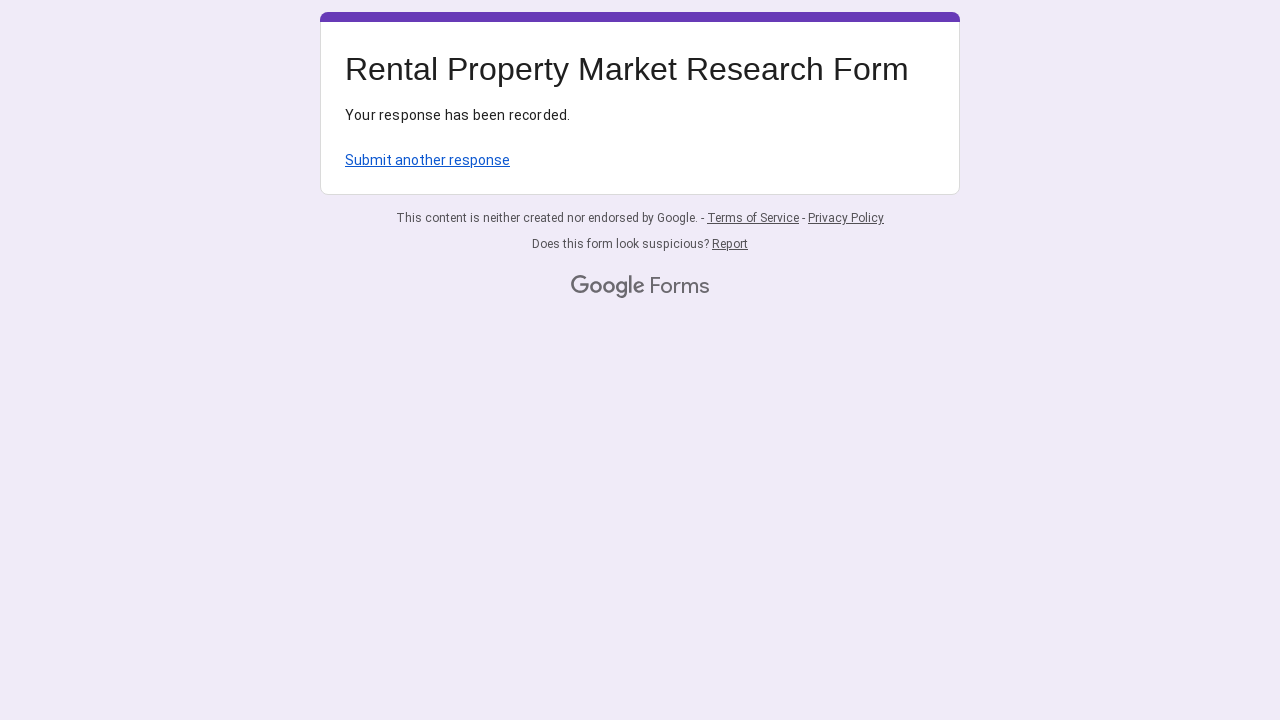

Clicked 'Submit another response' link to return to form at (428, 160) on xpath=/html/body/div[1]/div[2]/div[1]/div/div[4]/a
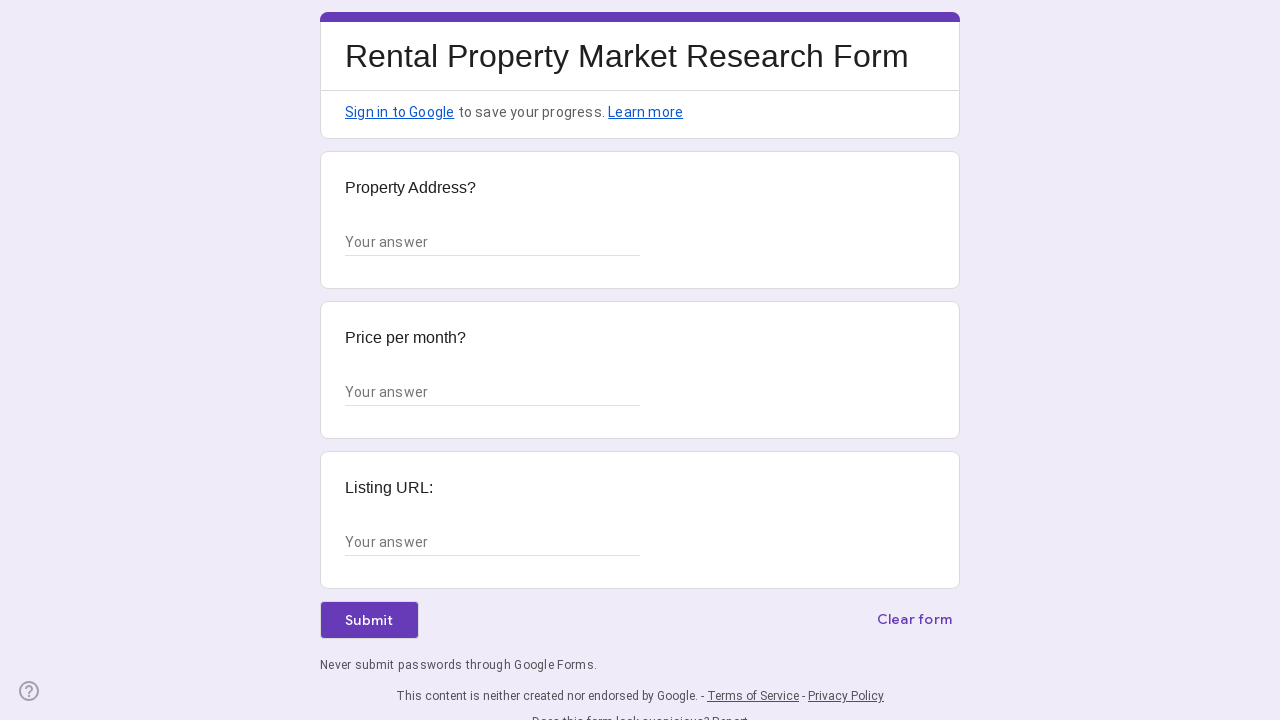

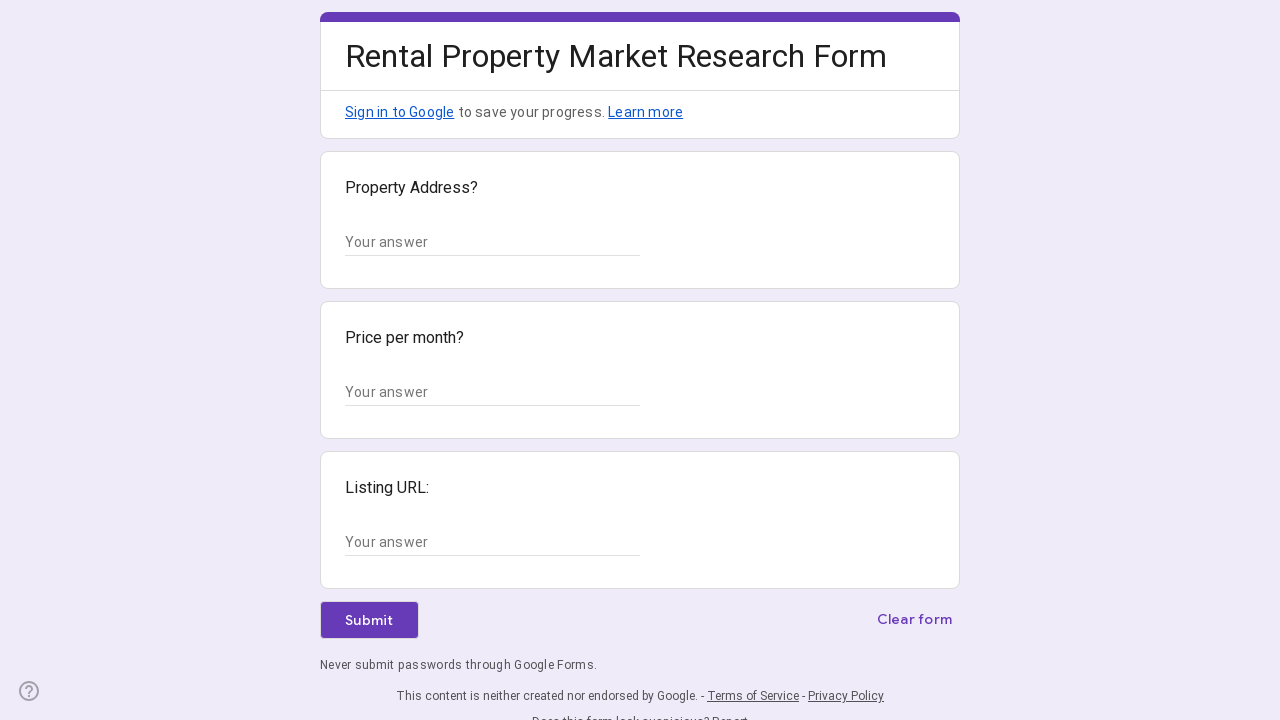